Tests autocomplete dropdown functionality by typing partial text and navigating through suggestions with arrow keys

Starting URL: https://www.rahulshettyacademy.com/AutomationPractice/

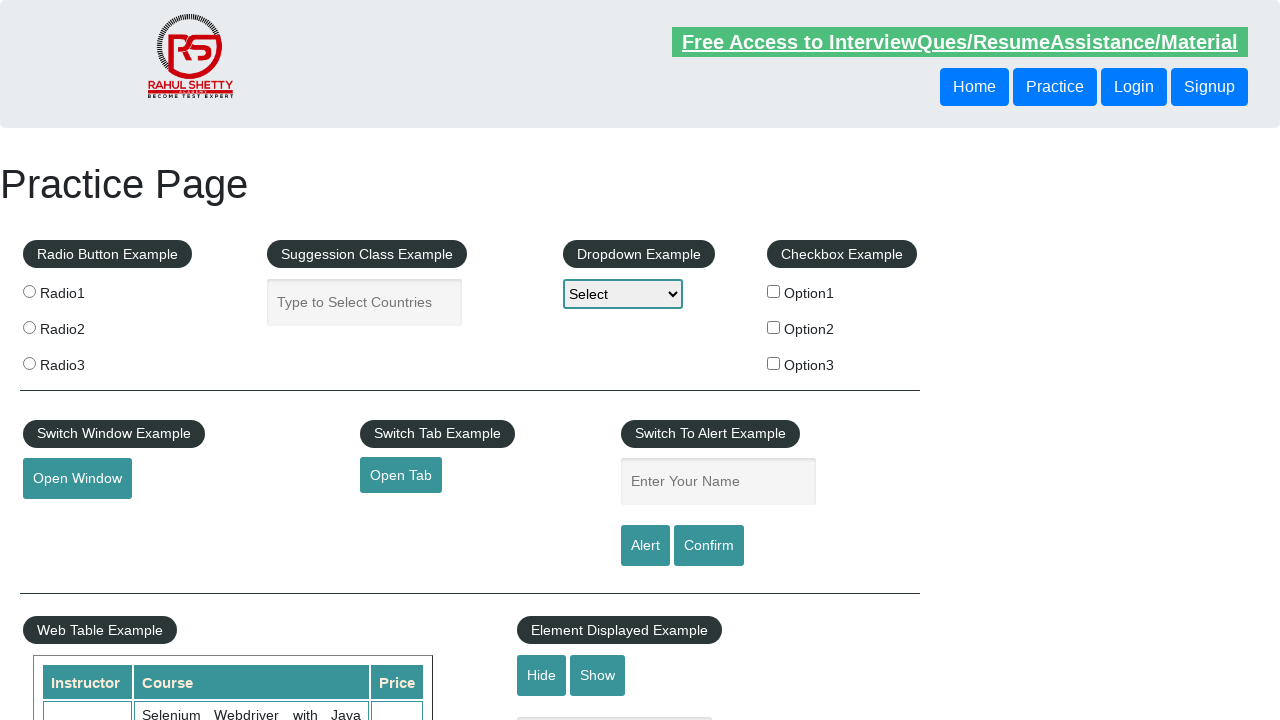

Filled autocomplete field with 'UNI' to trigger dropdown suggestions on #autocomplete
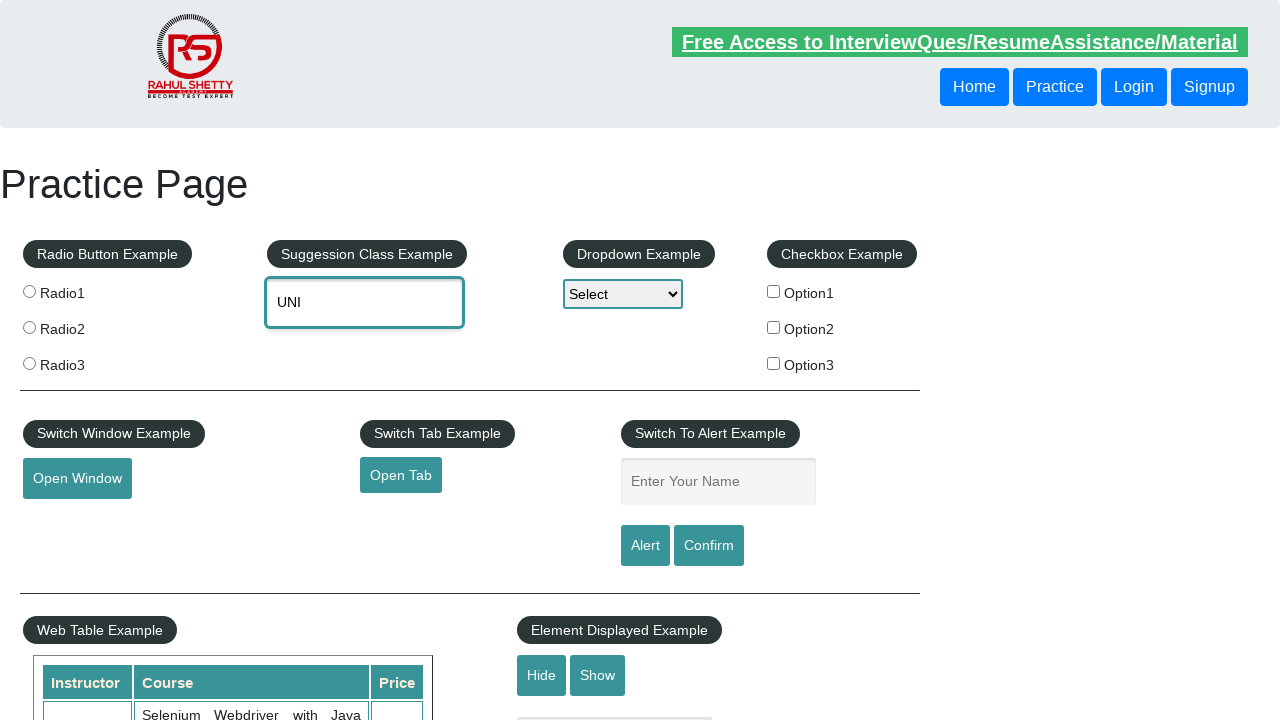

Pressed ArrowDown to navigate to first suggestion in dropdown on #autocomplete
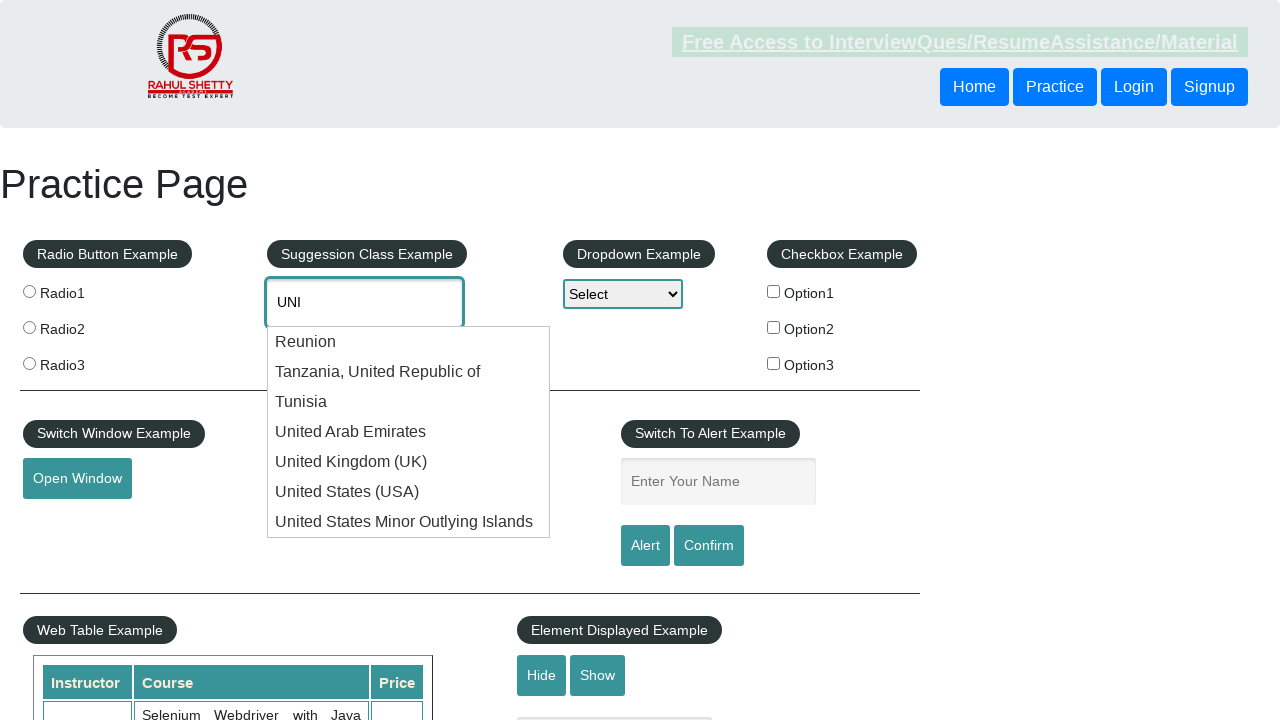

Pressed ArrowDown again to navigate to second suggestion in dropdown on #autocomplete
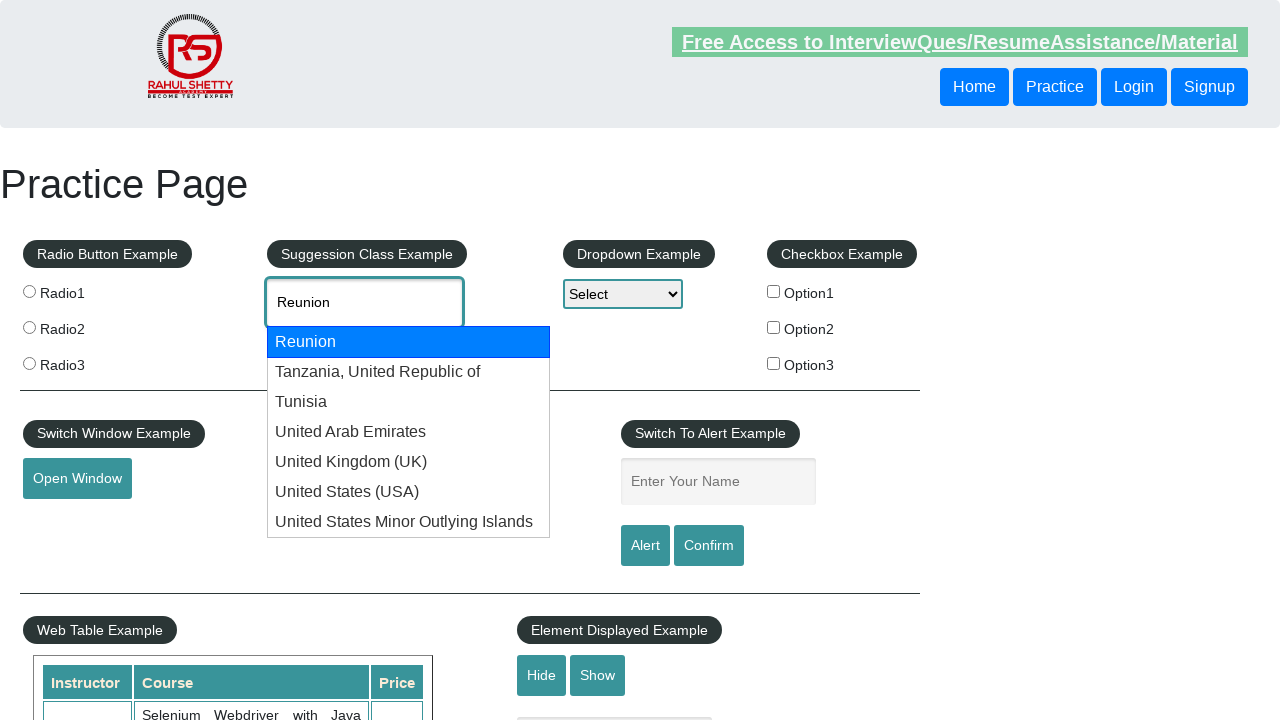

Retrieved selected value from autocomplete field: 'None'
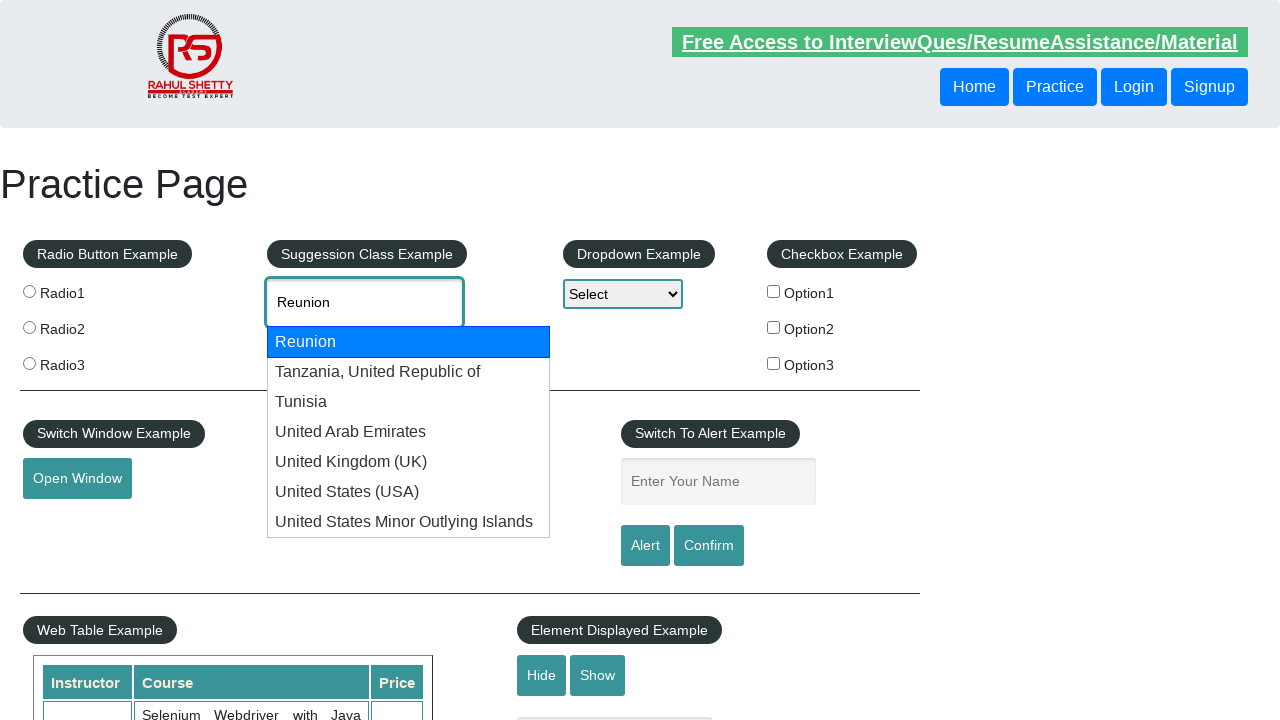

Printed selected value to console: 'None'
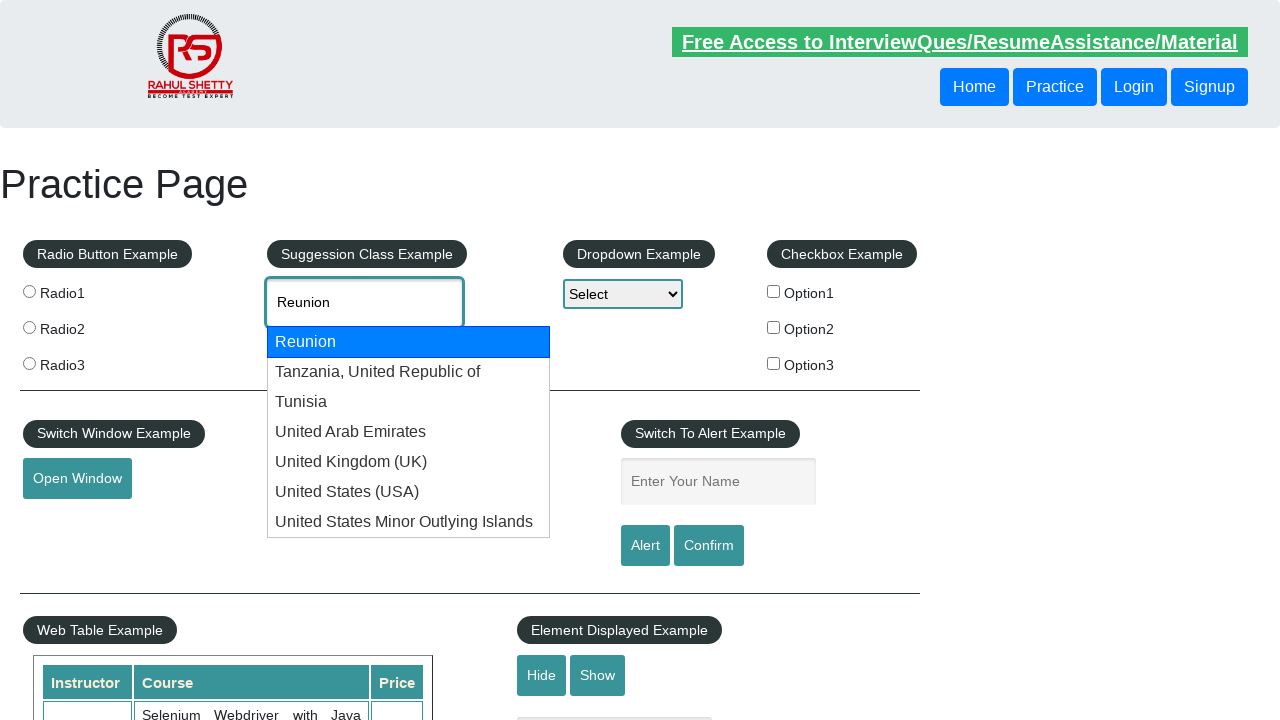

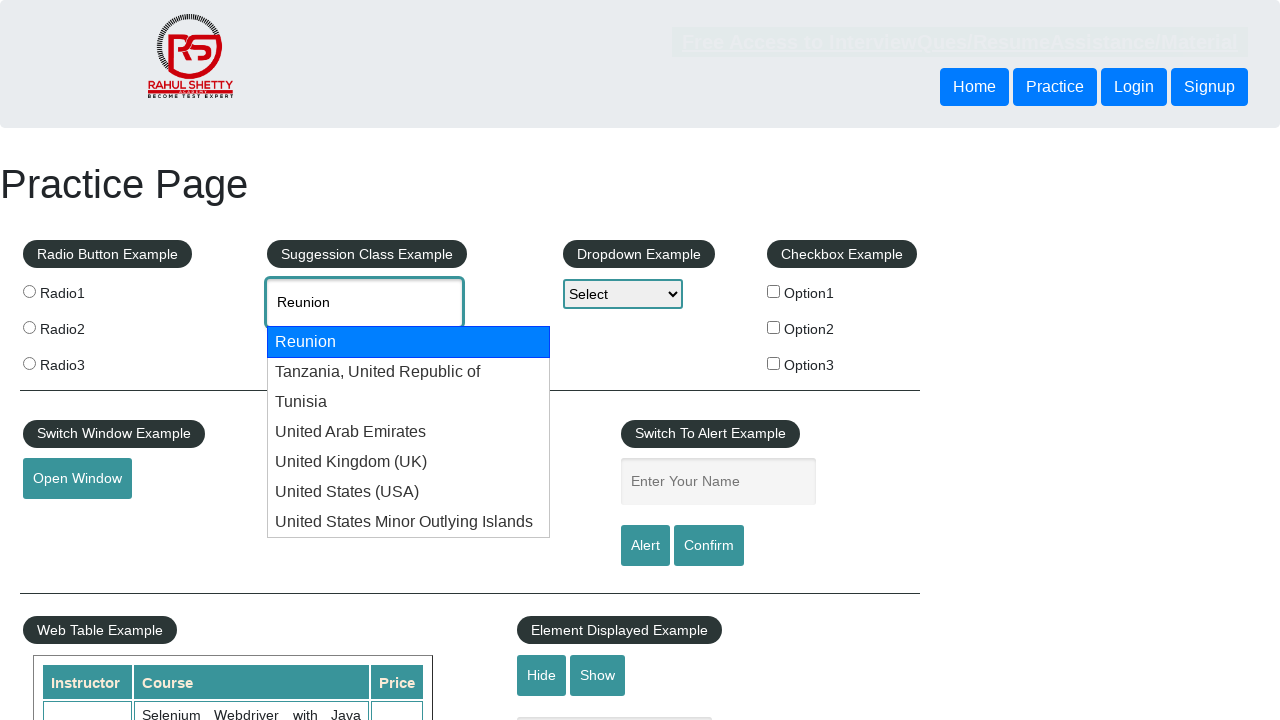